Tests the product review submission flow by navigating to a Ruby book product, clicking on the reviews tab, selecting a 5-star rating, filling out the review form with a comment, name, and email, then submitting the review.

Starting URL: http://practice.automationtesting.in/

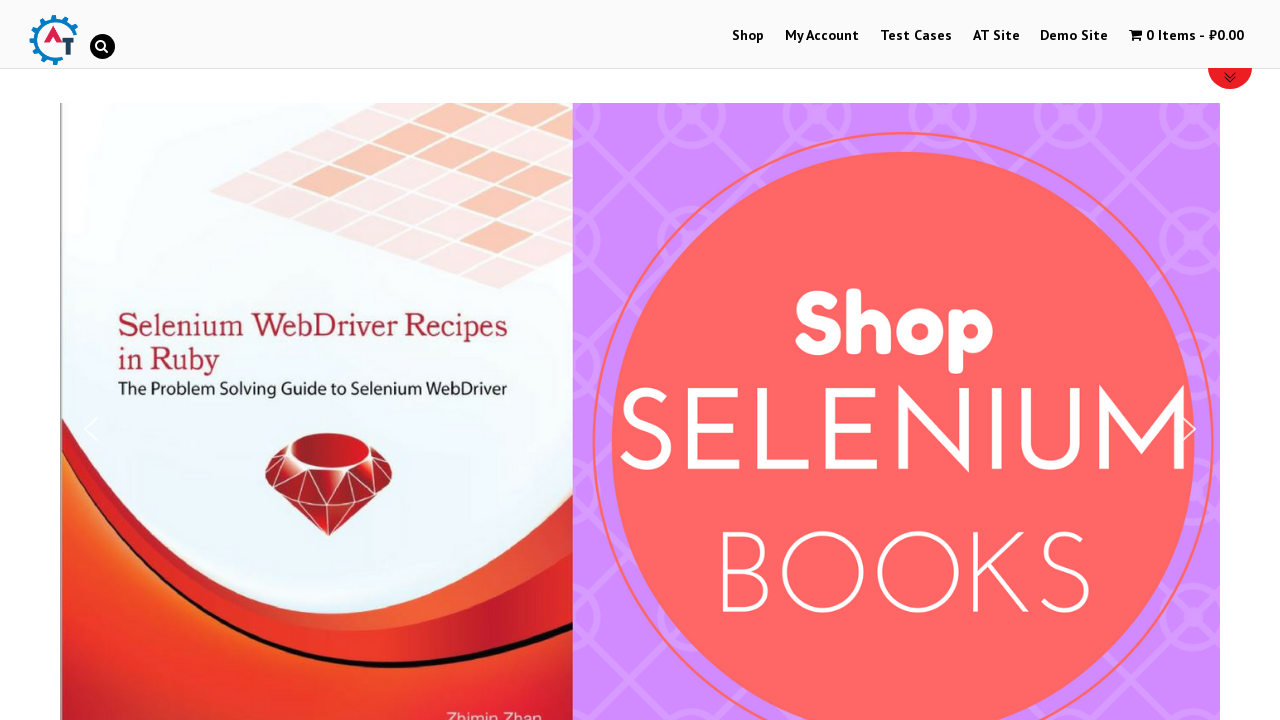

Scrolled down 600px to view products
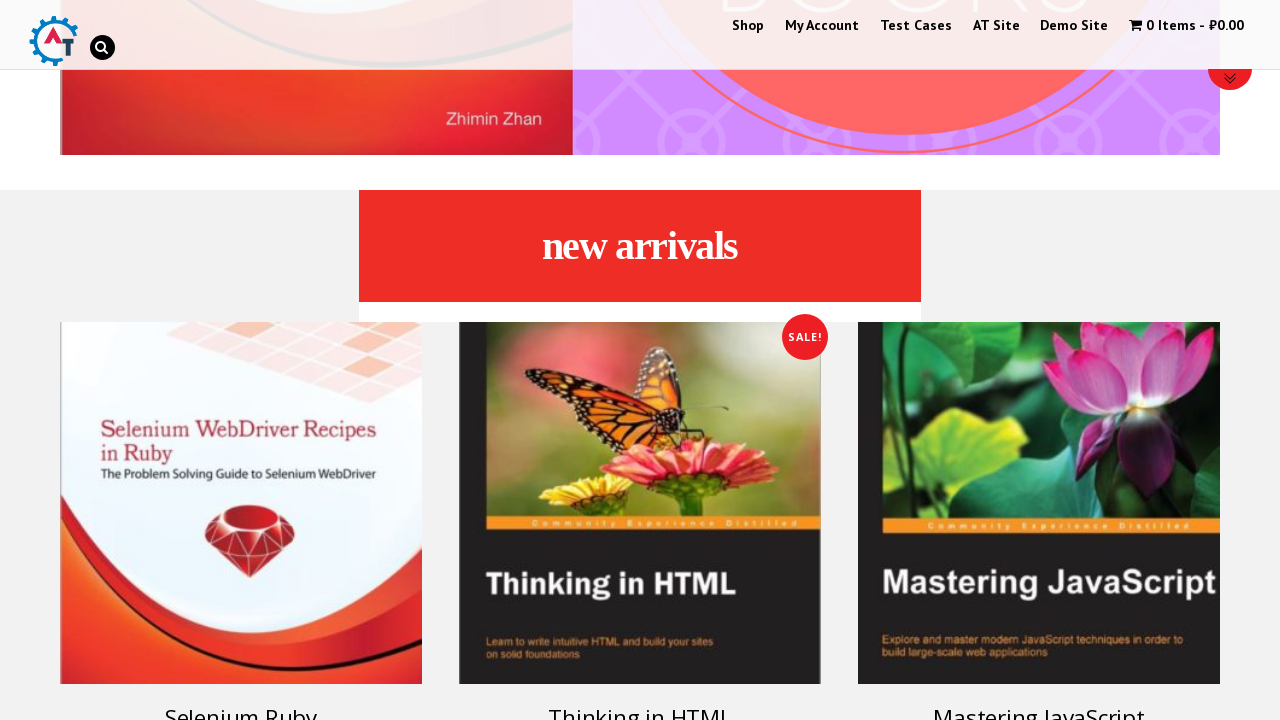

Clicked on Ruby book product at (241, 702) on xpath=//*[@id="text-22-sub_row_1-0-2-0-0"]/div/ul/li/a[1]/h3
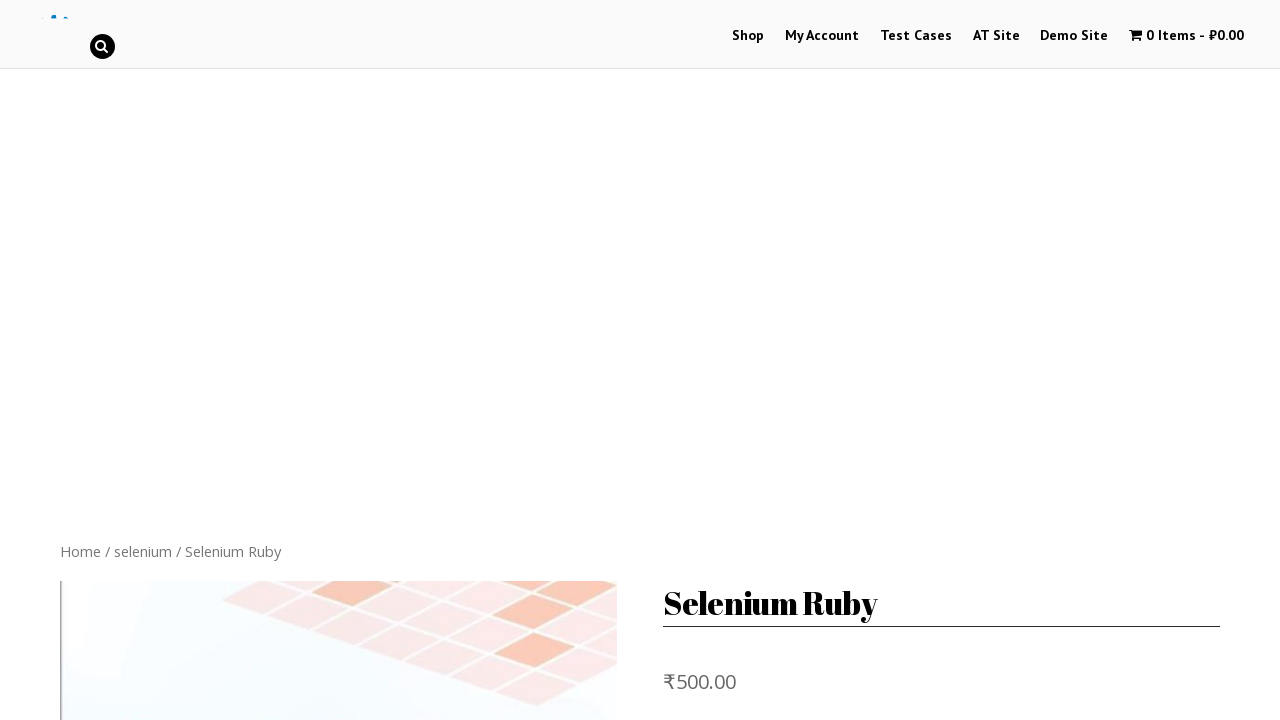

Clicked on Reviews tab at (309, 360) on xpath=//*[@id="product-160"]/div[3]/ul/li[2]/a
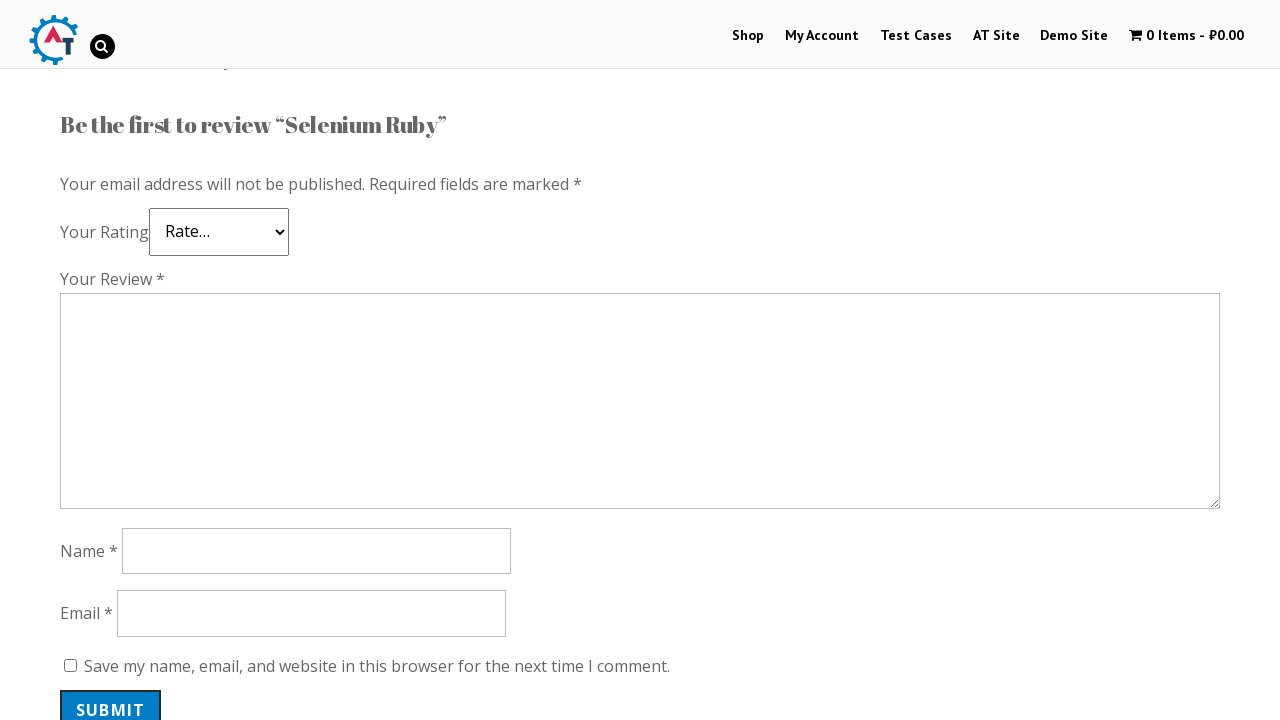

Selected 5-star rating at (132, 244) on xpath=//*[@id="commentform"]/p[2]/p/span/a[5]
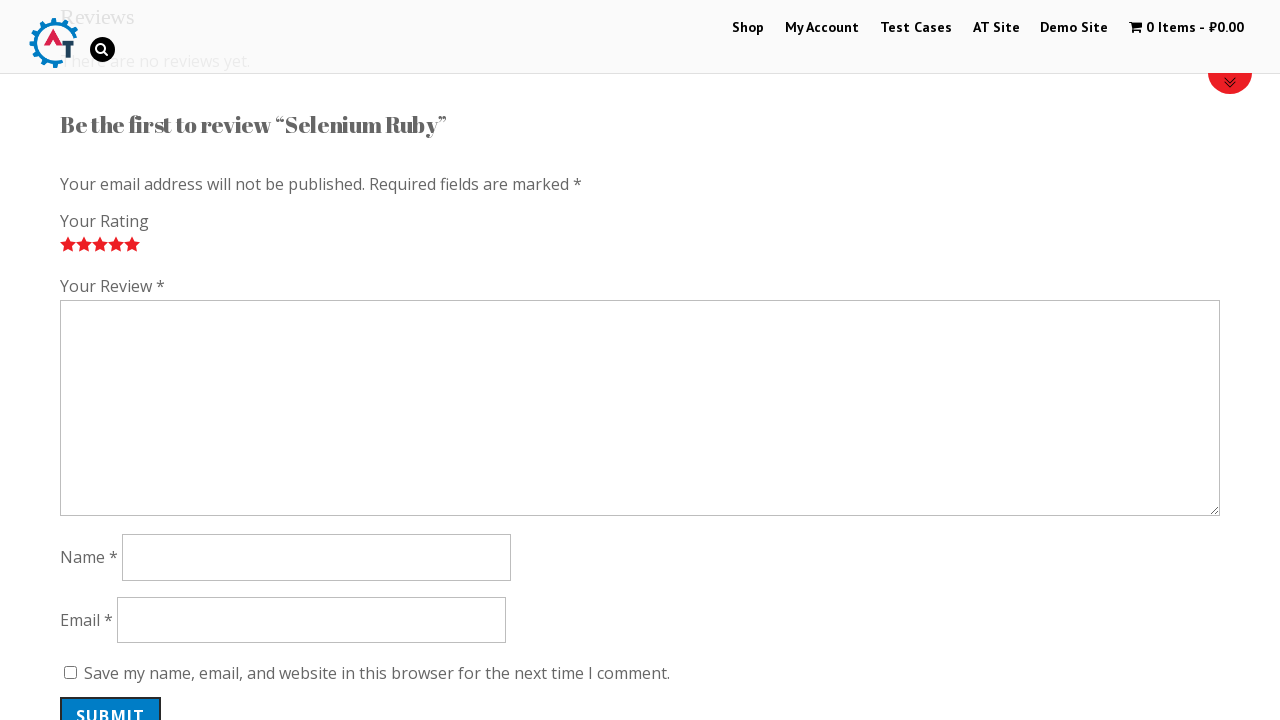

Filled review comment: 'Great programming book!' on #comment
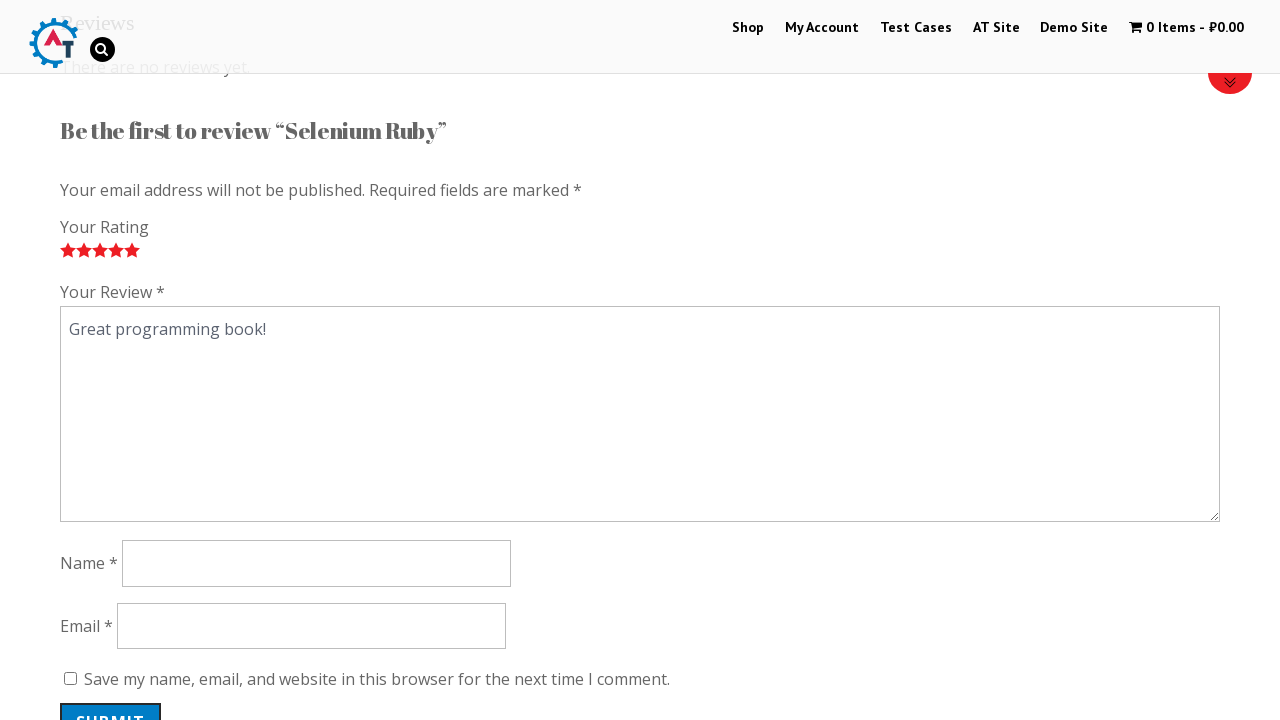

Filled reviewer name: 'Maria' on #author
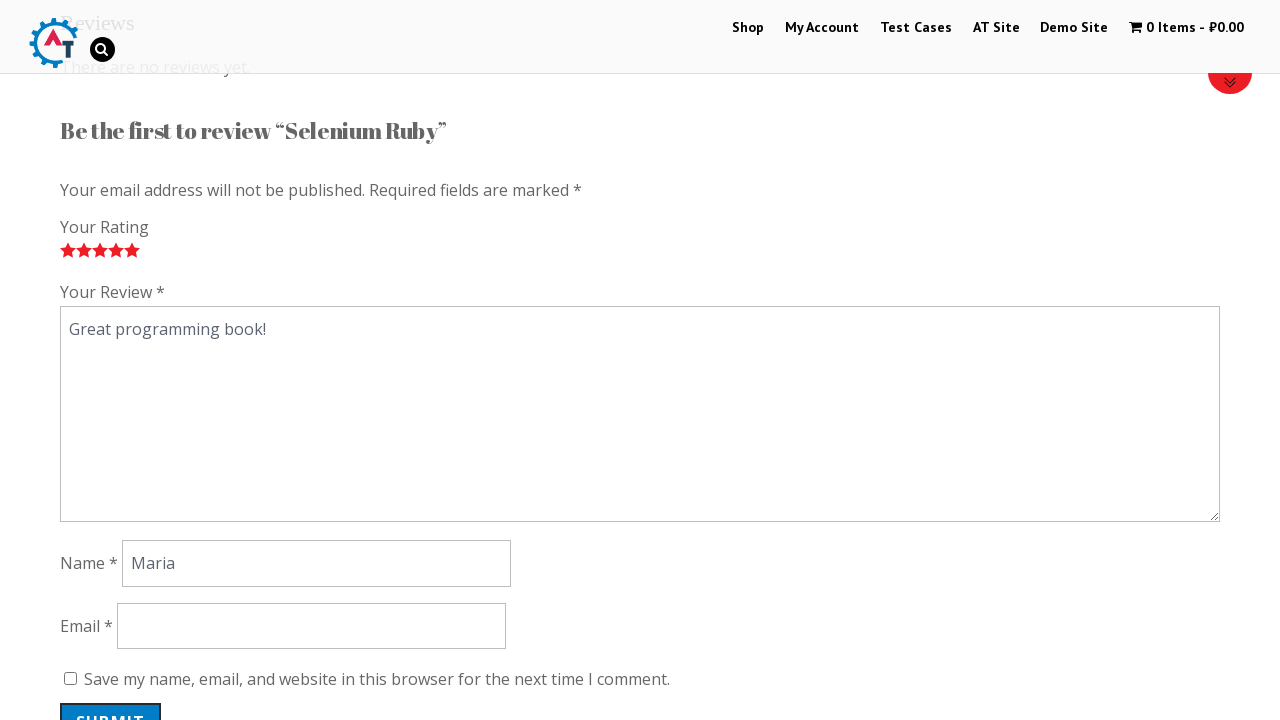

Filled reviewer email: 'maria.test@example.com' on #email
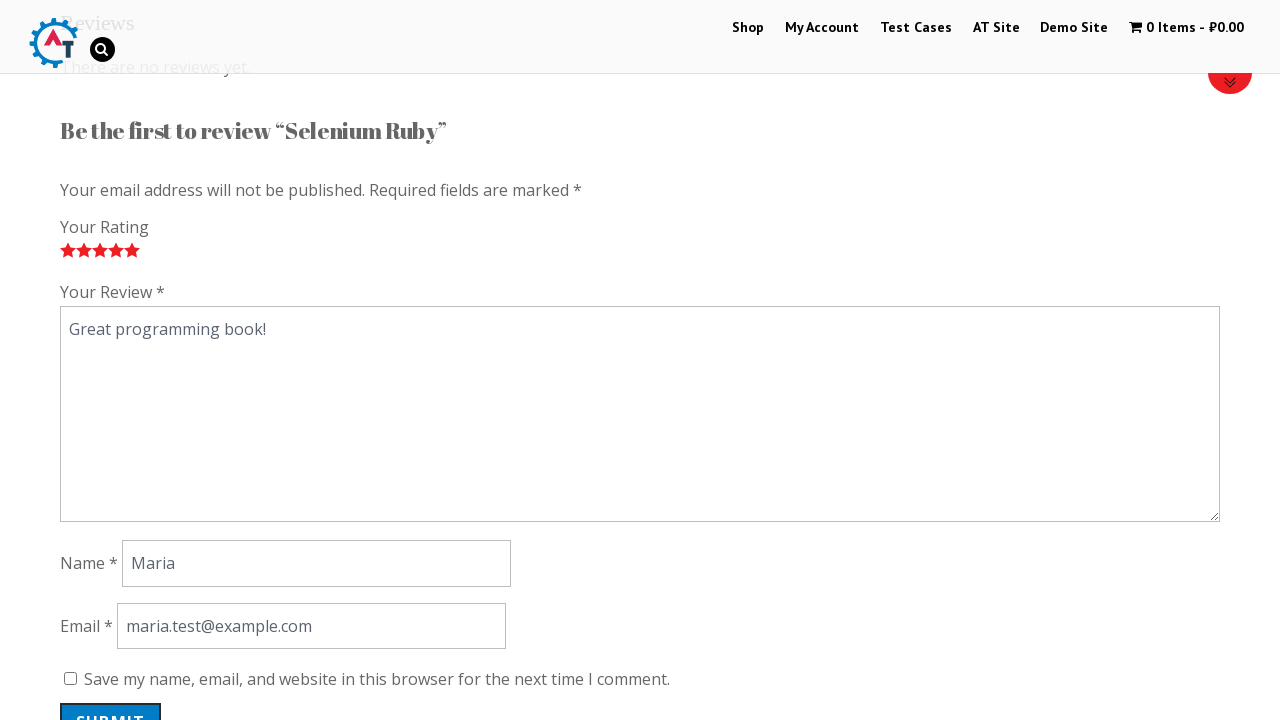

Clicked submit button to post review at (111, 700) on #submit
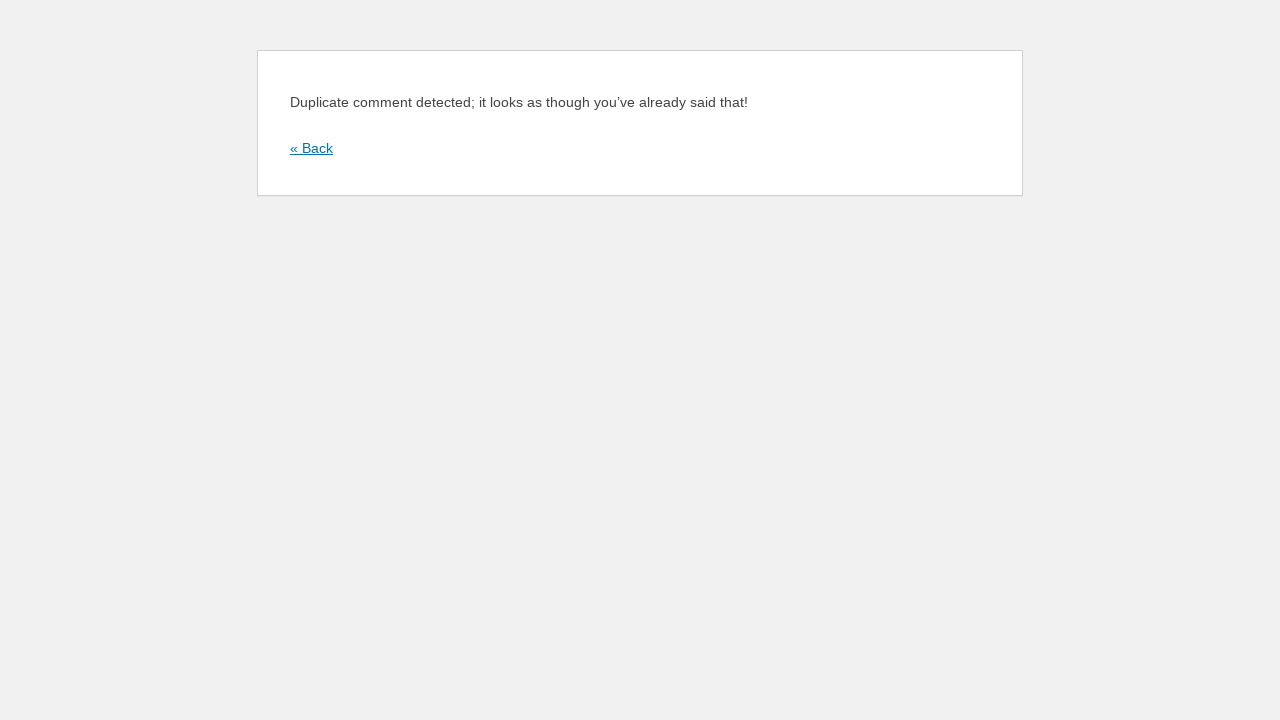

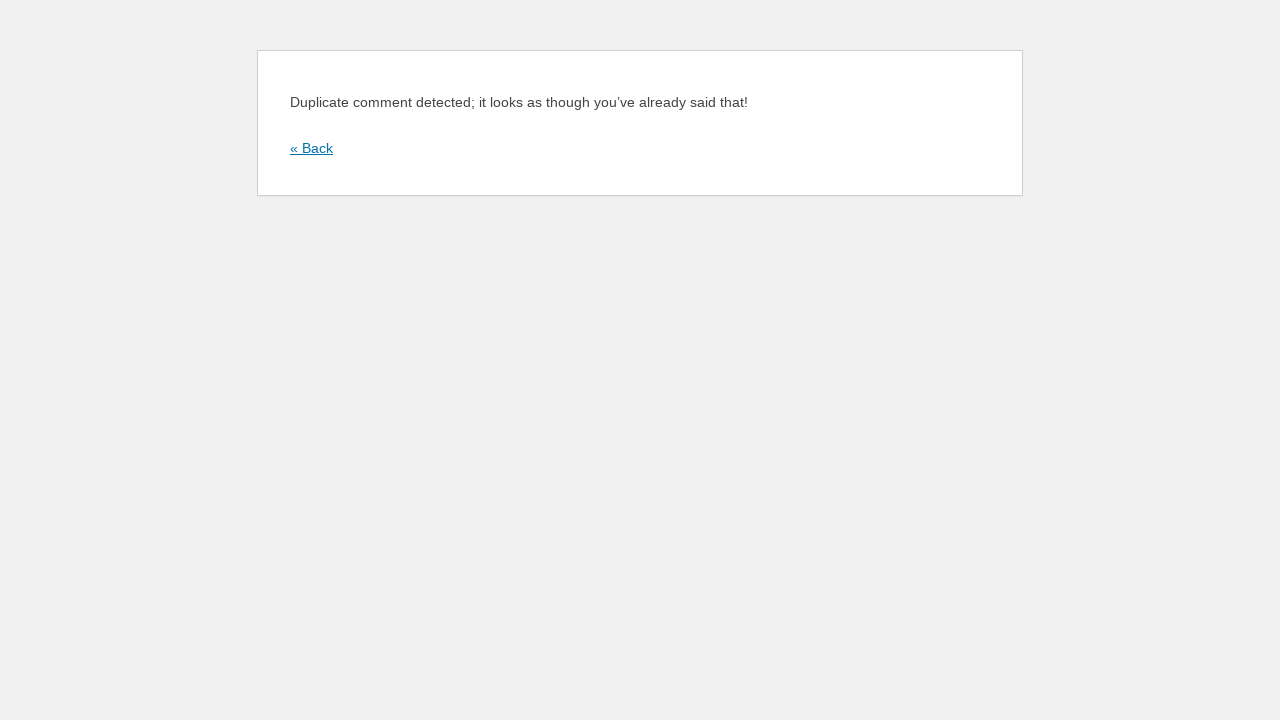